Tests handling of new browser tabs by clicking a button that opens a new tab, switching between the original and new tab, and then closing the new tab.

Starting URL: https://demoqa.com/browser-windows

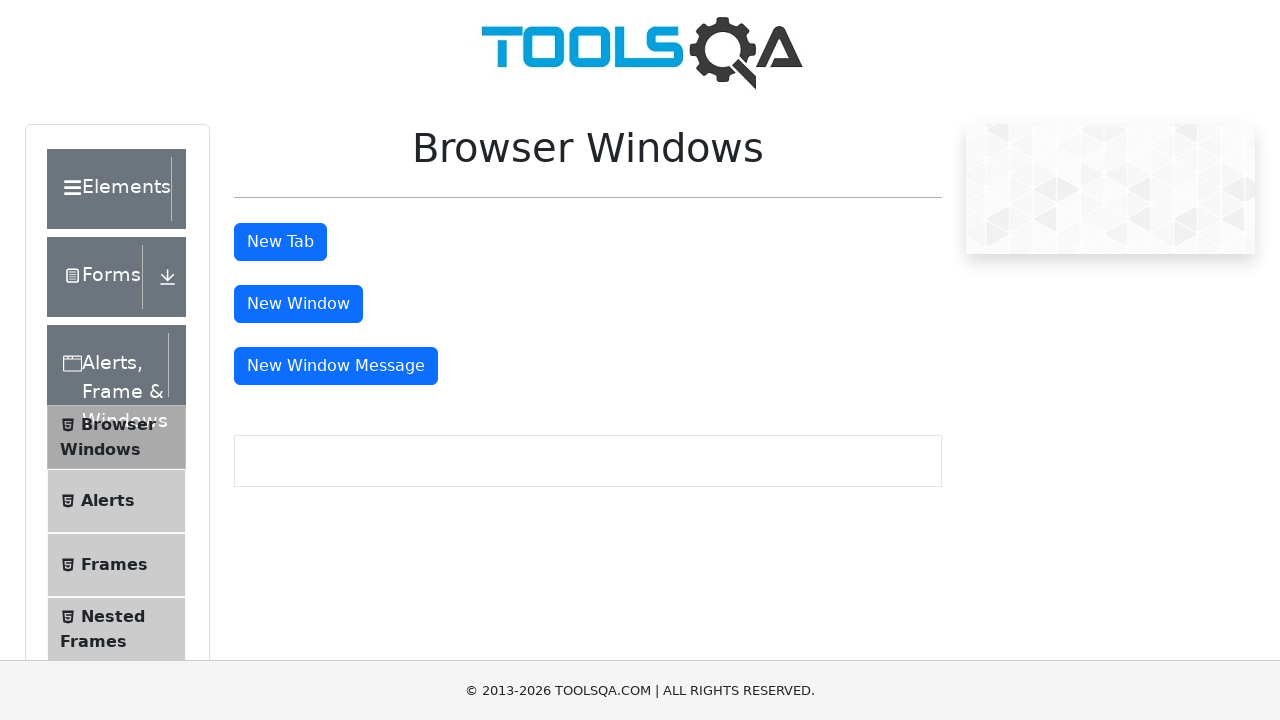

Located the button that opens a new message window
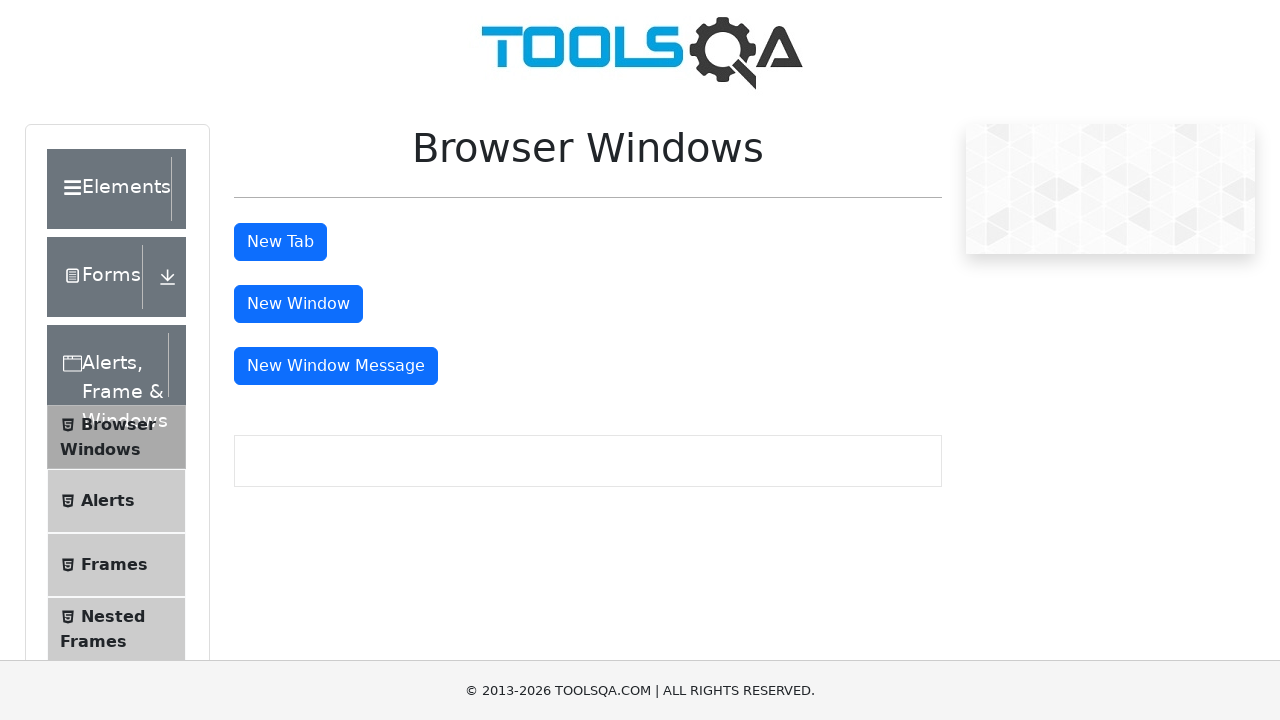

Scrolled the button into view
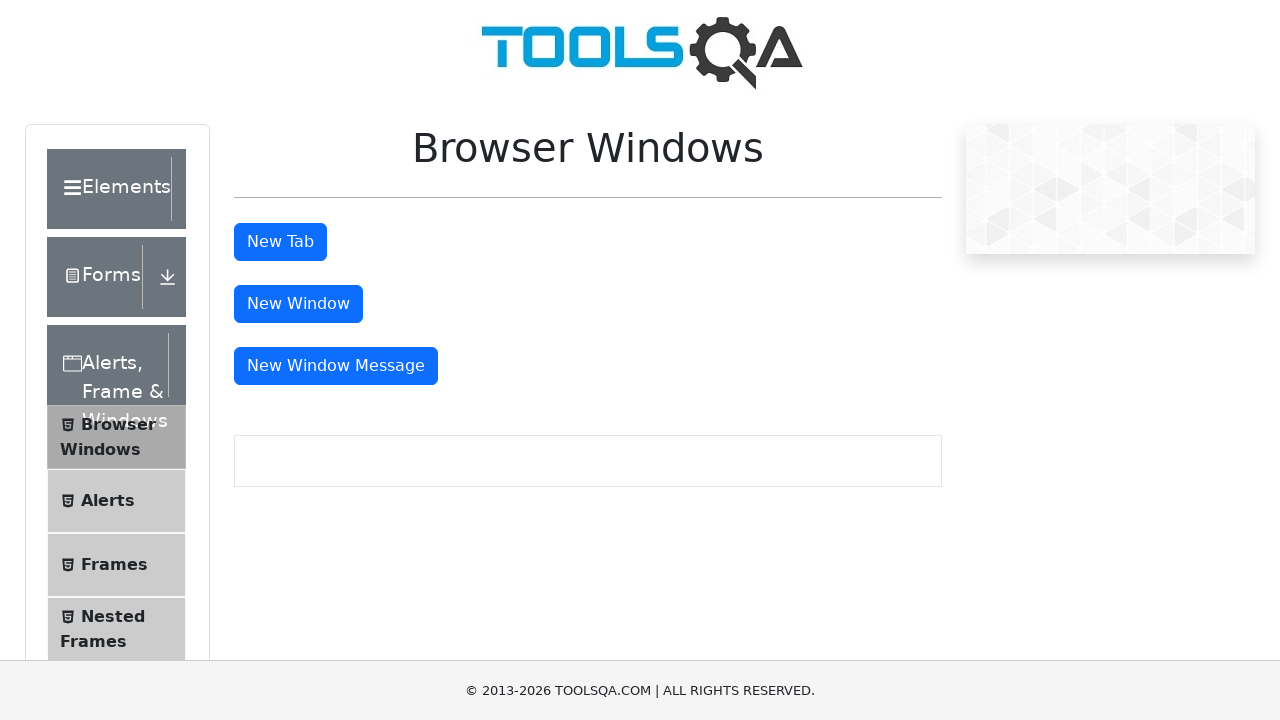

Clicked the button to open a new tab at (336, 366) on #messageWindowButton
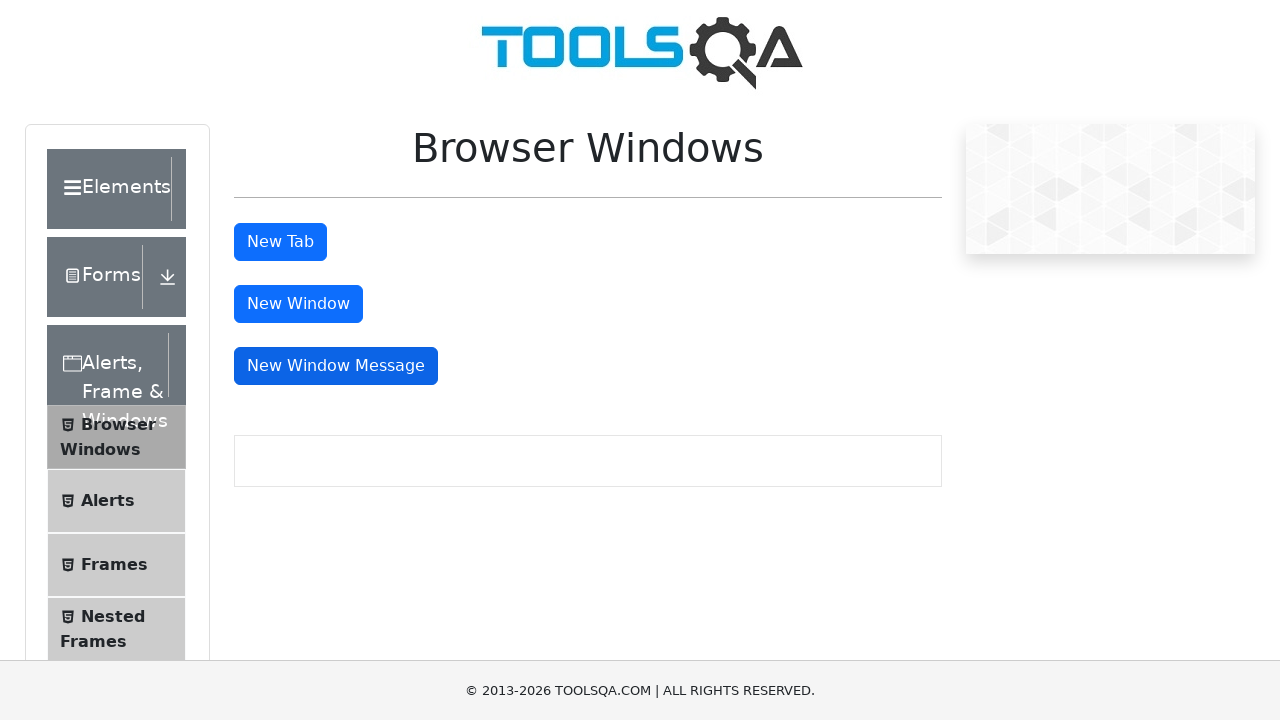

Obtained reference to the new tab
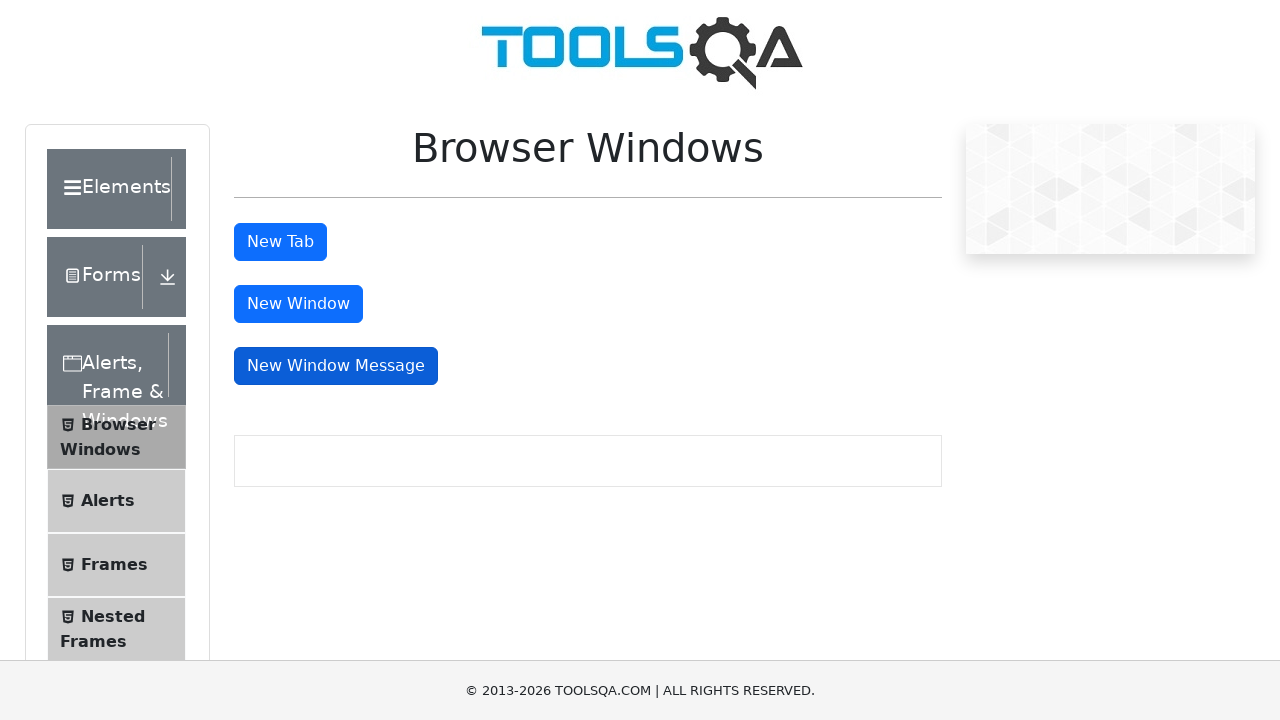

New tab fully loaded
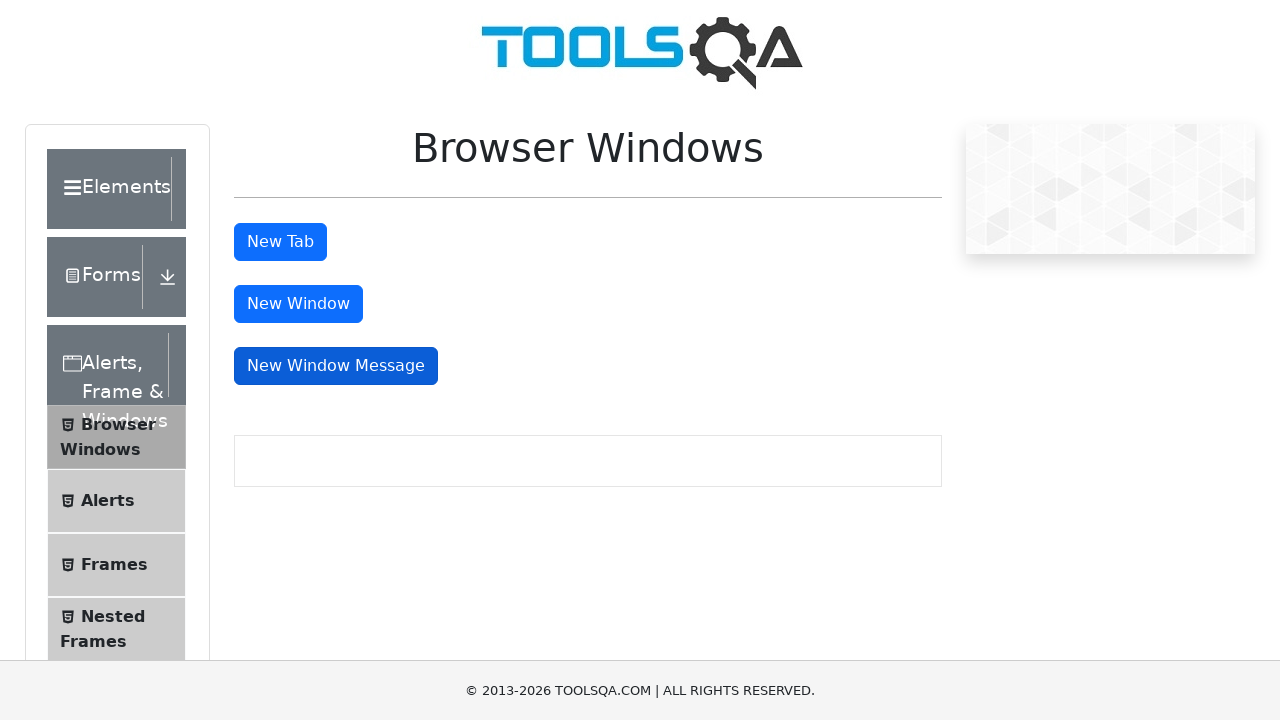

Switched back to the original tab
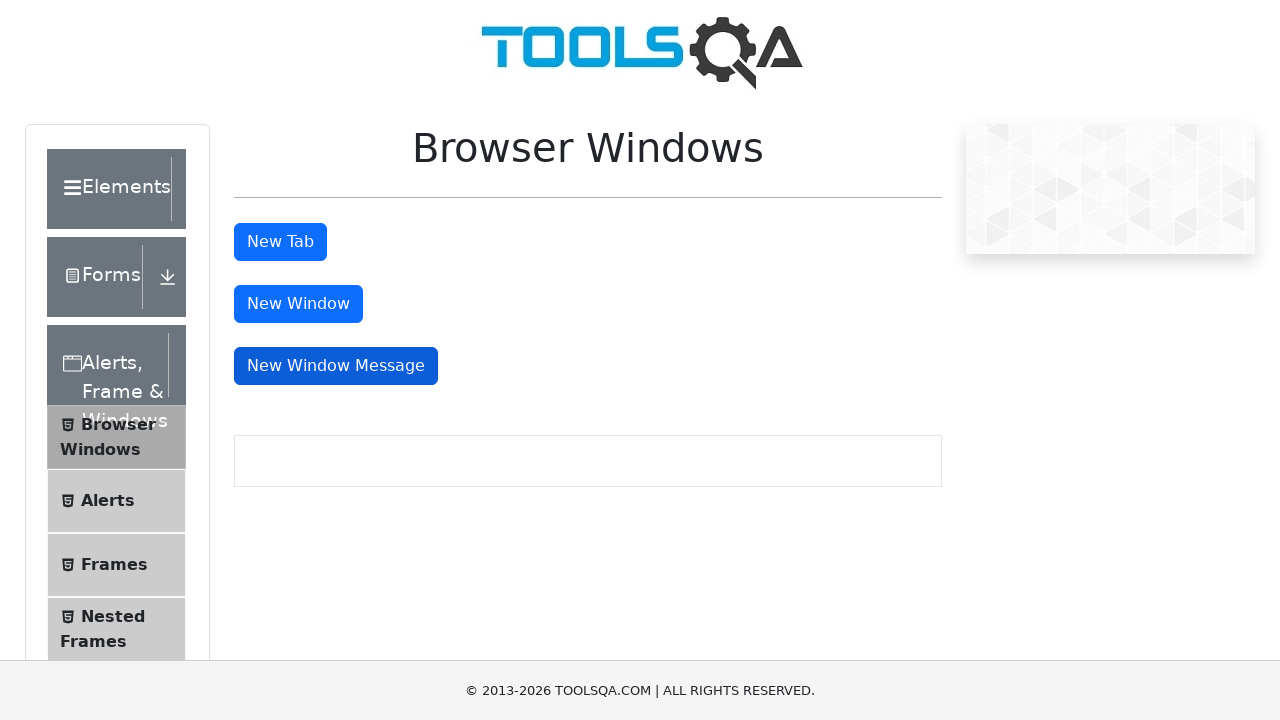

Switched back to the new tab
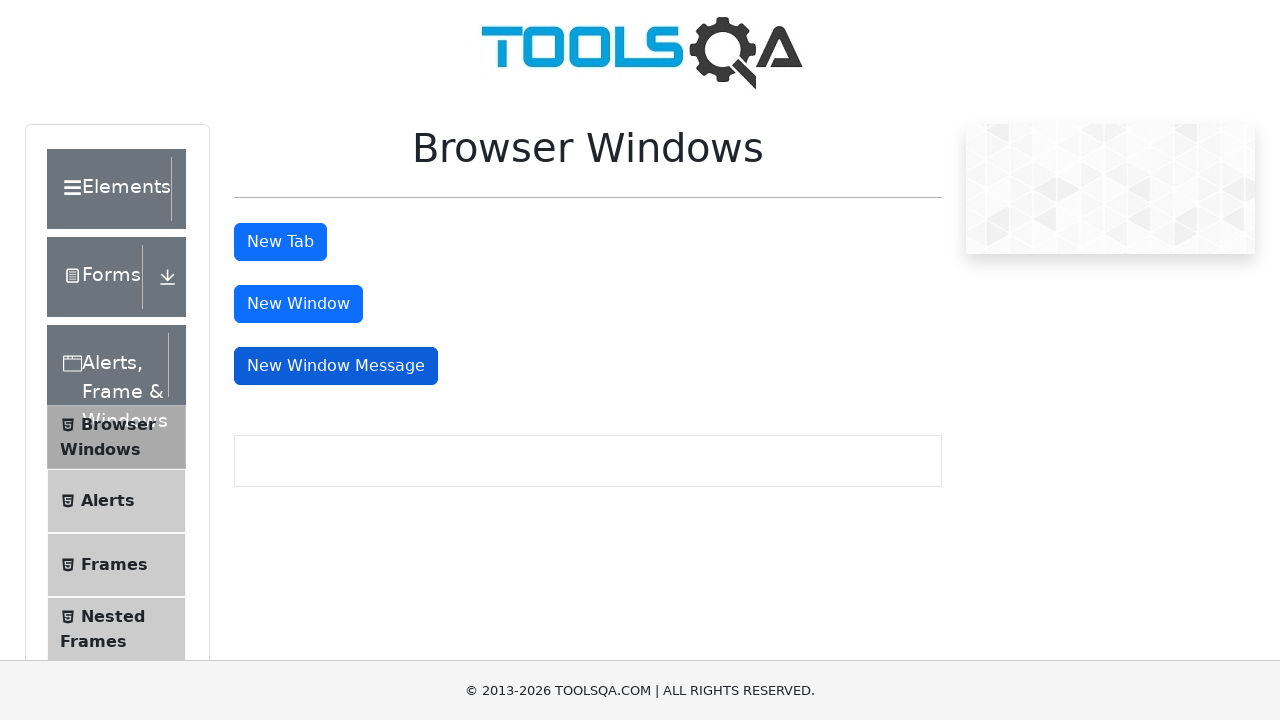

Closed the new tab
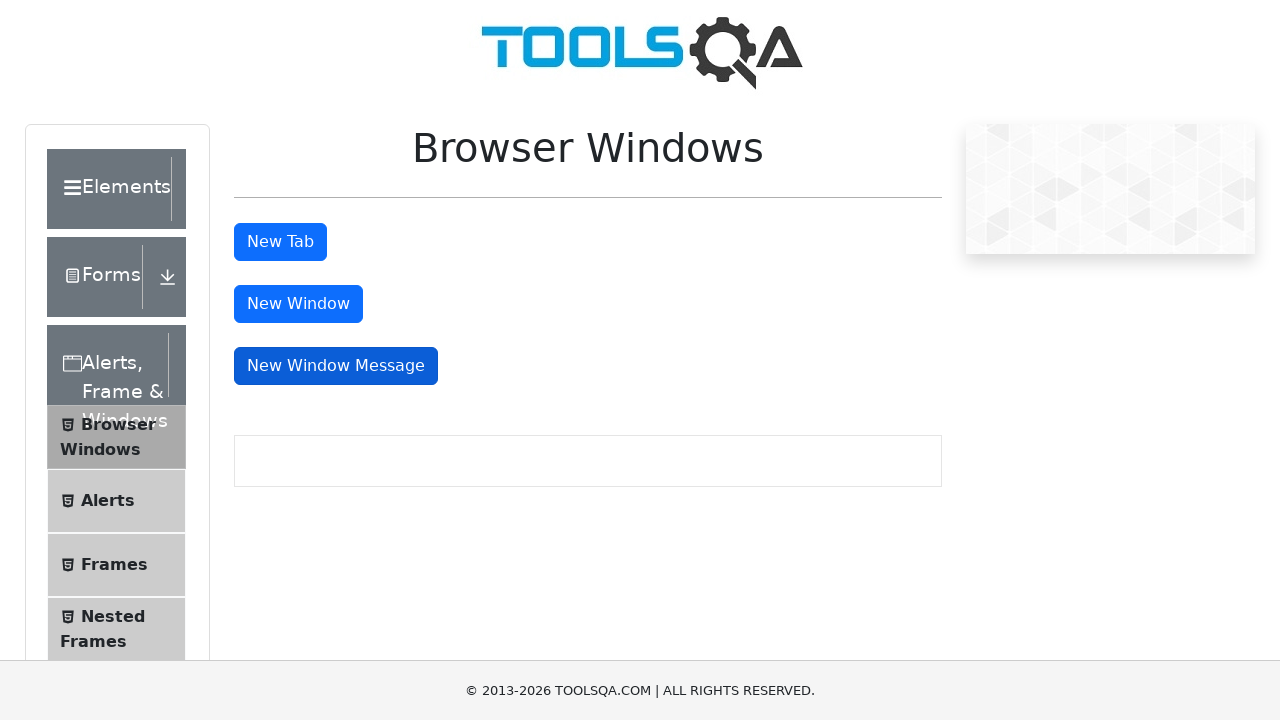

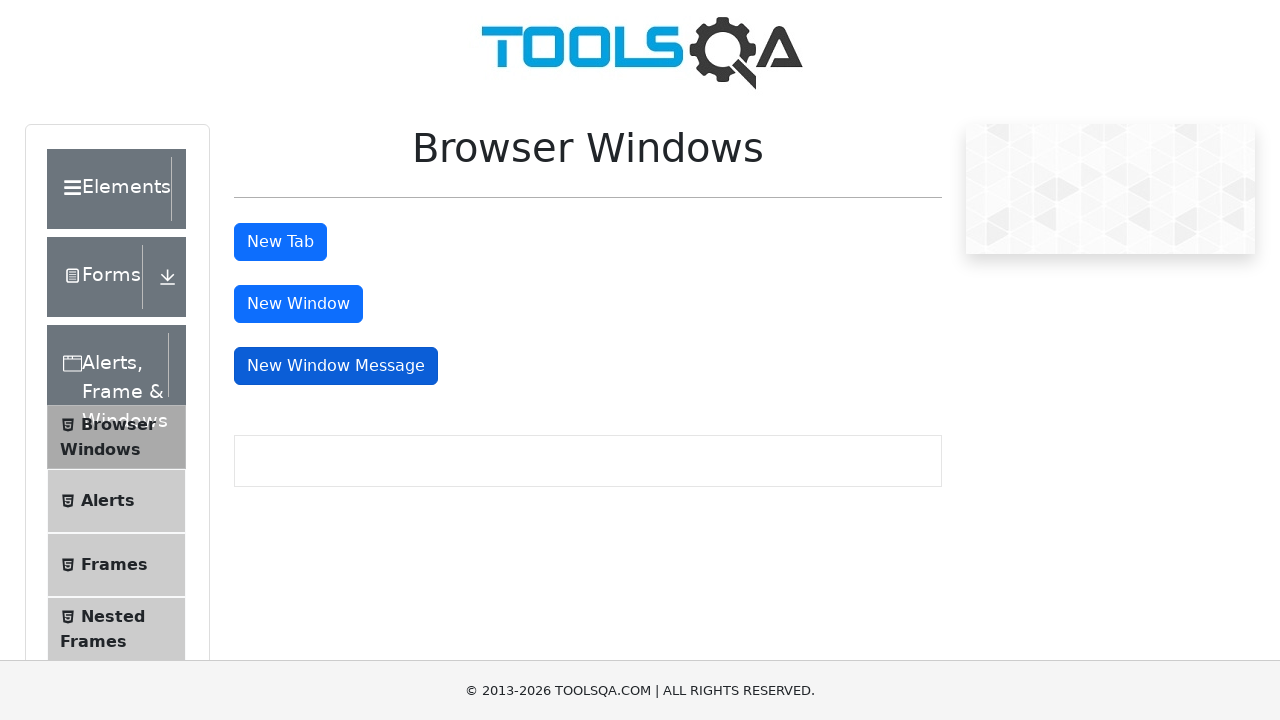